Tests form submission on a practice Angular page by filling in name, email, checking a checkbox, selecting gender from dropdown, and verifying a success message appears after submission.

Starting URL: https://rahulshettyacademy.com/angularpractice/

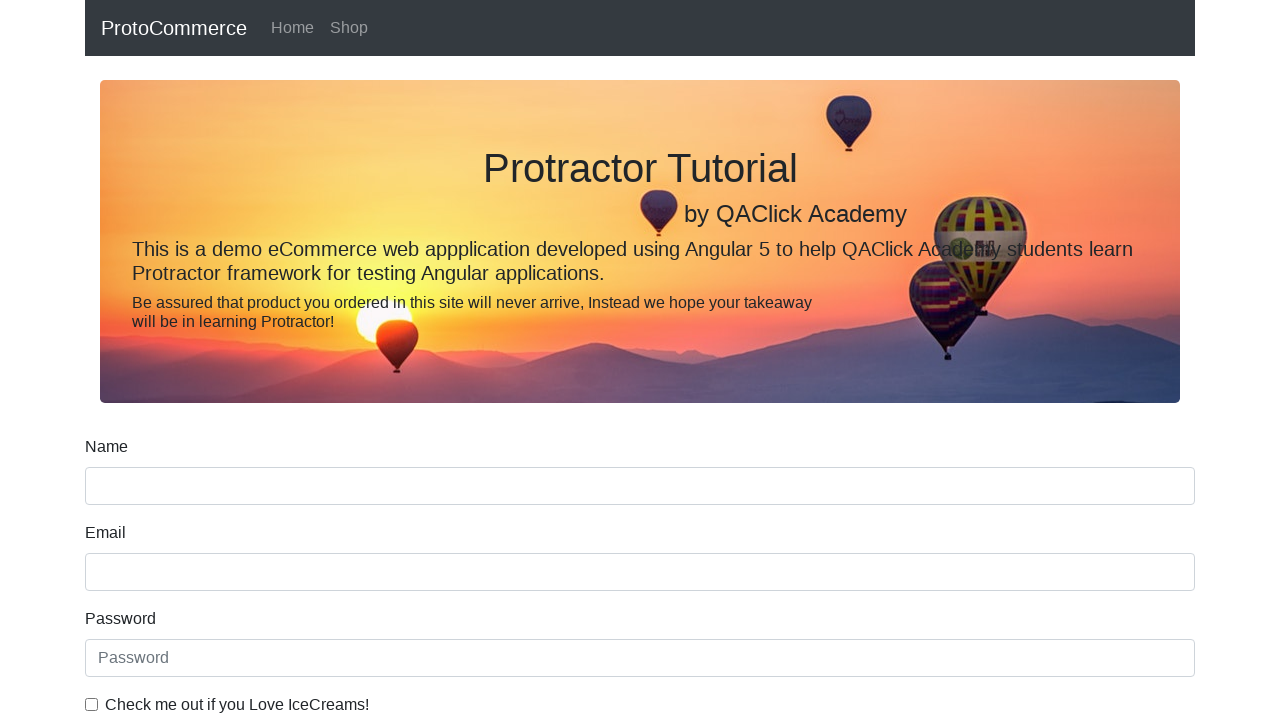

Filled name field with 'Michael' on input[name='name']
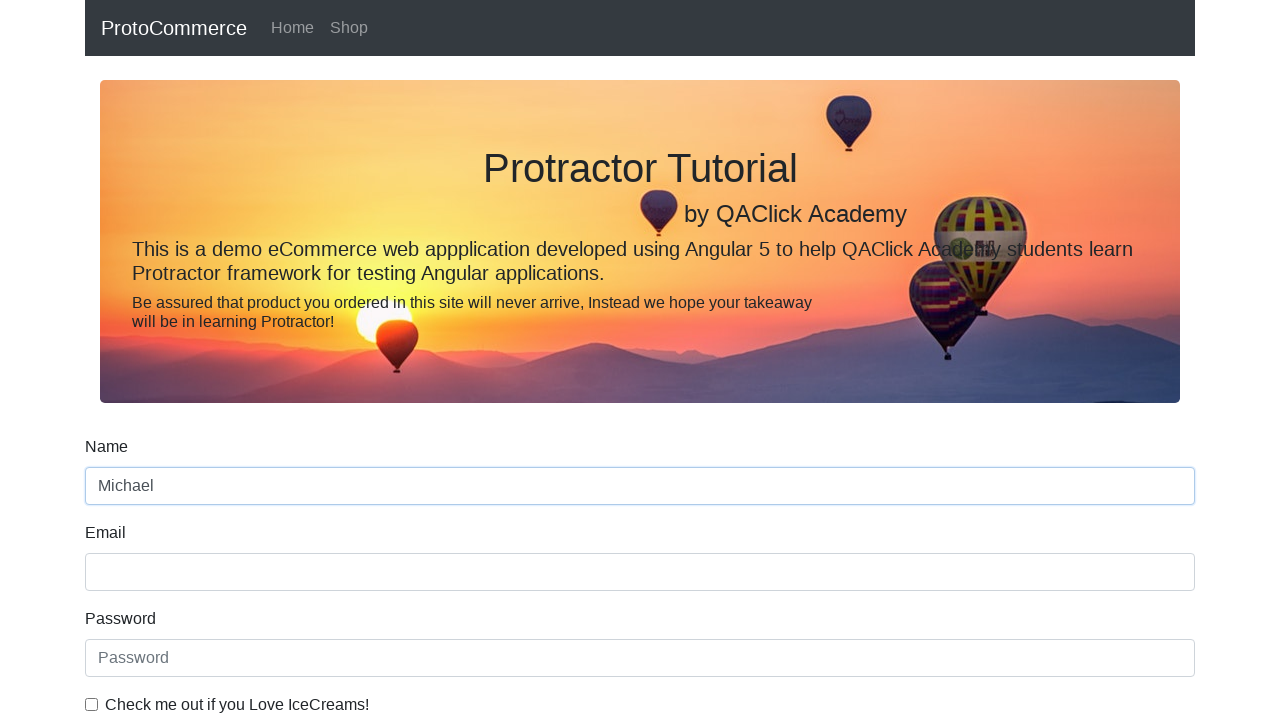

Filled email field with 'michael.test@example.com' on input[name='email']
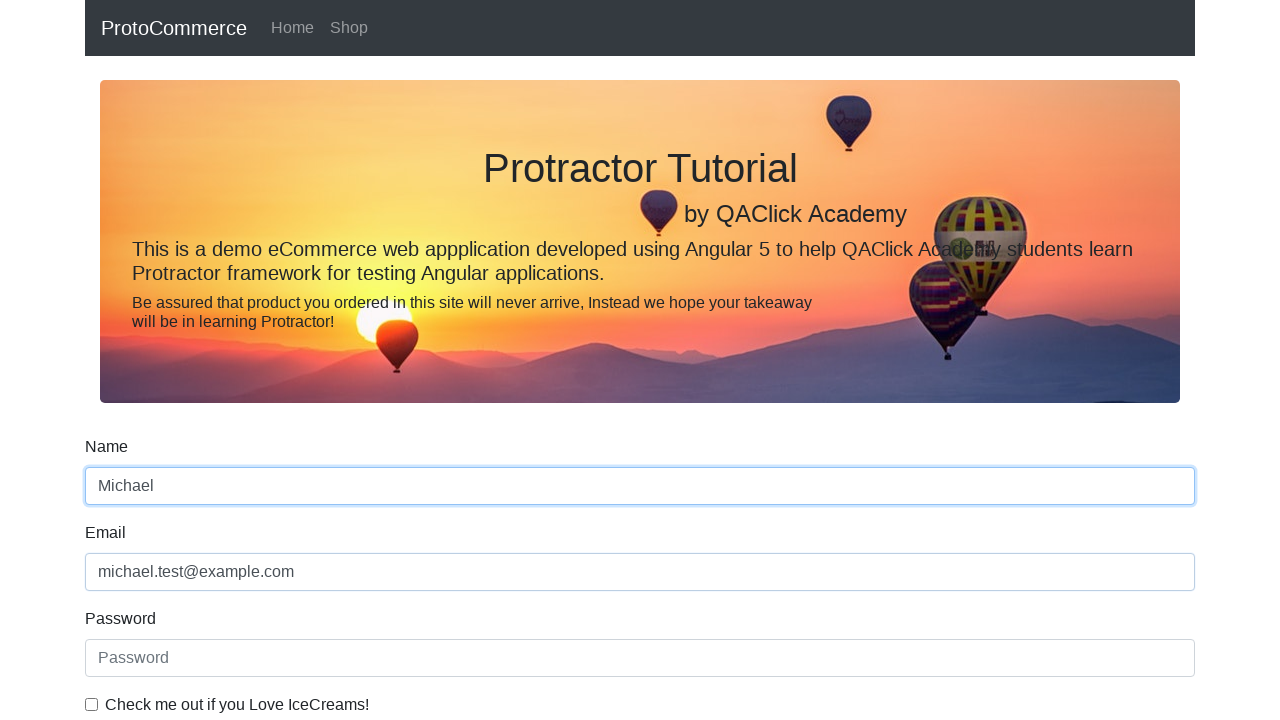

Checked the checkbox at (92, 704) on input#exampleCheck1
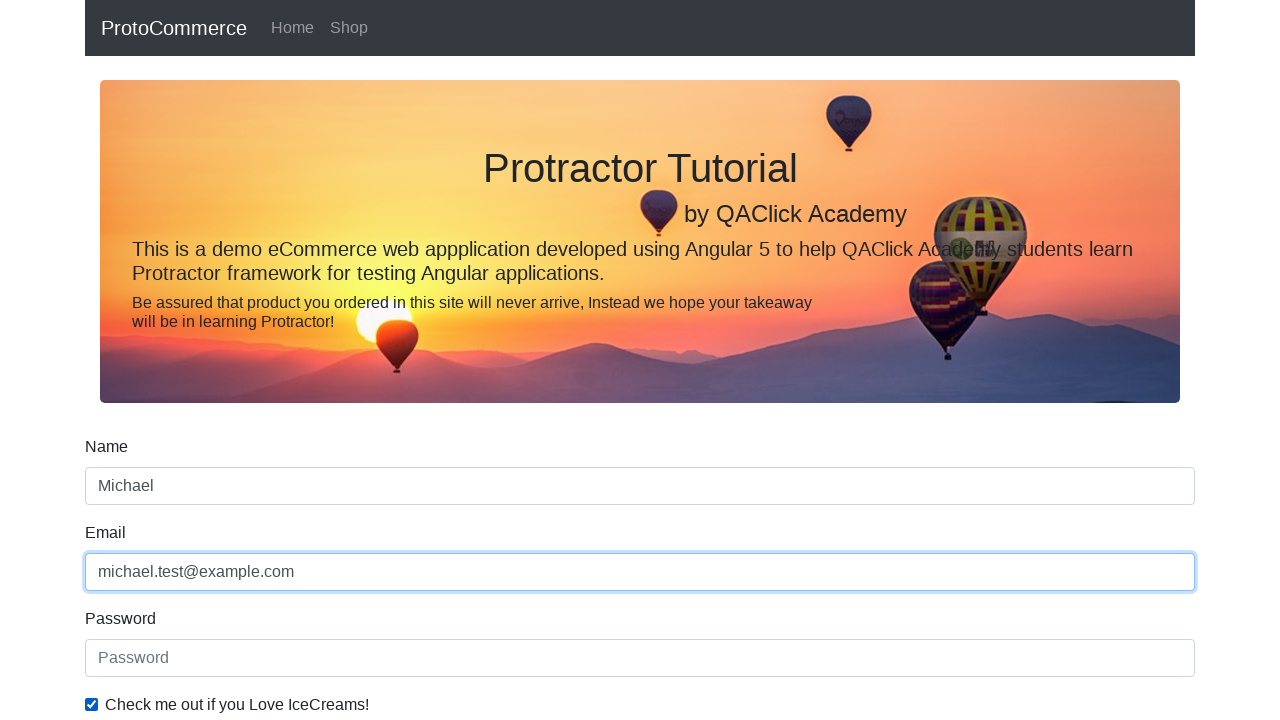

Selected 'Male' from gender dropdown on select#exampleFormControlSelect1
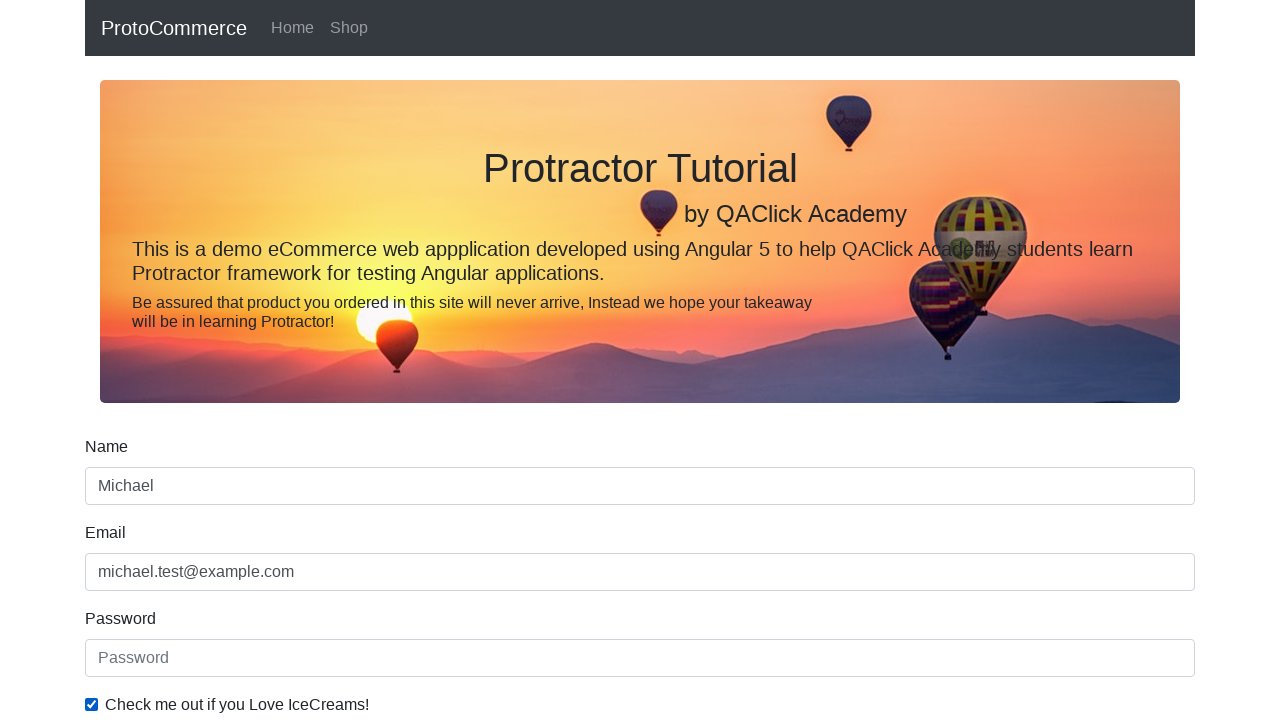

Clicked the Submit button at (123, 491) on input[value='Submit']
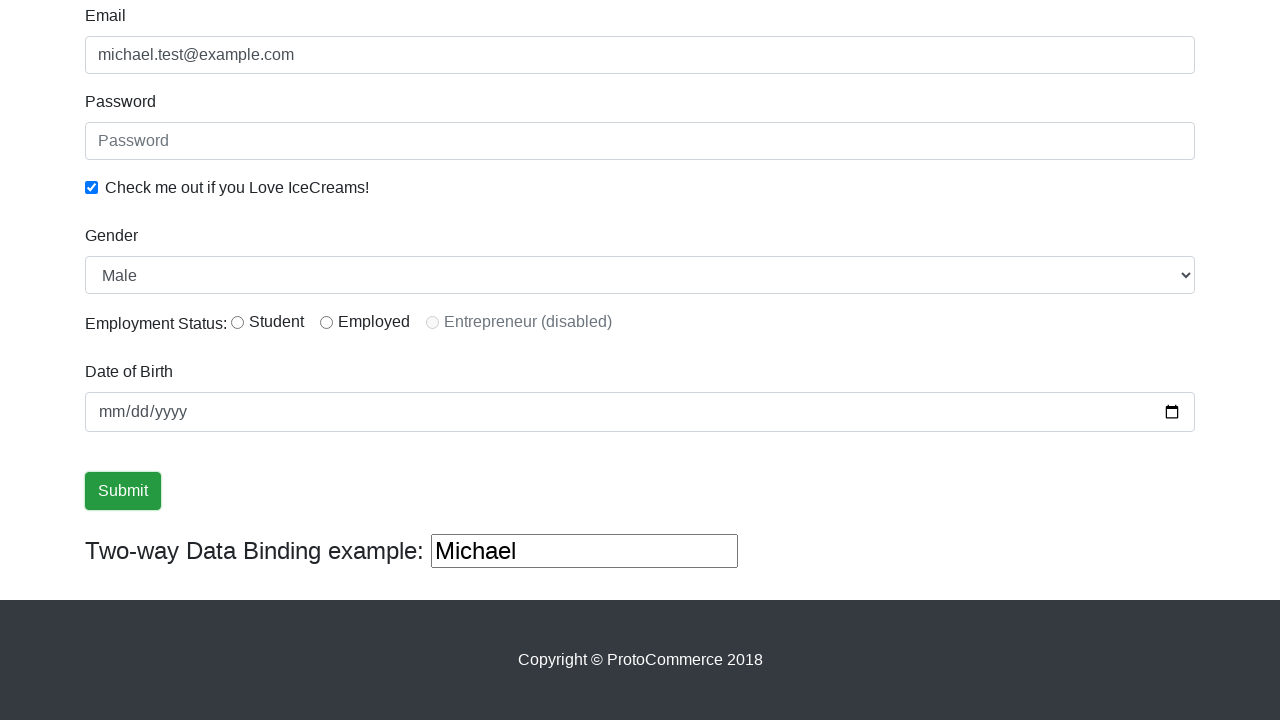

Success alert message appeared
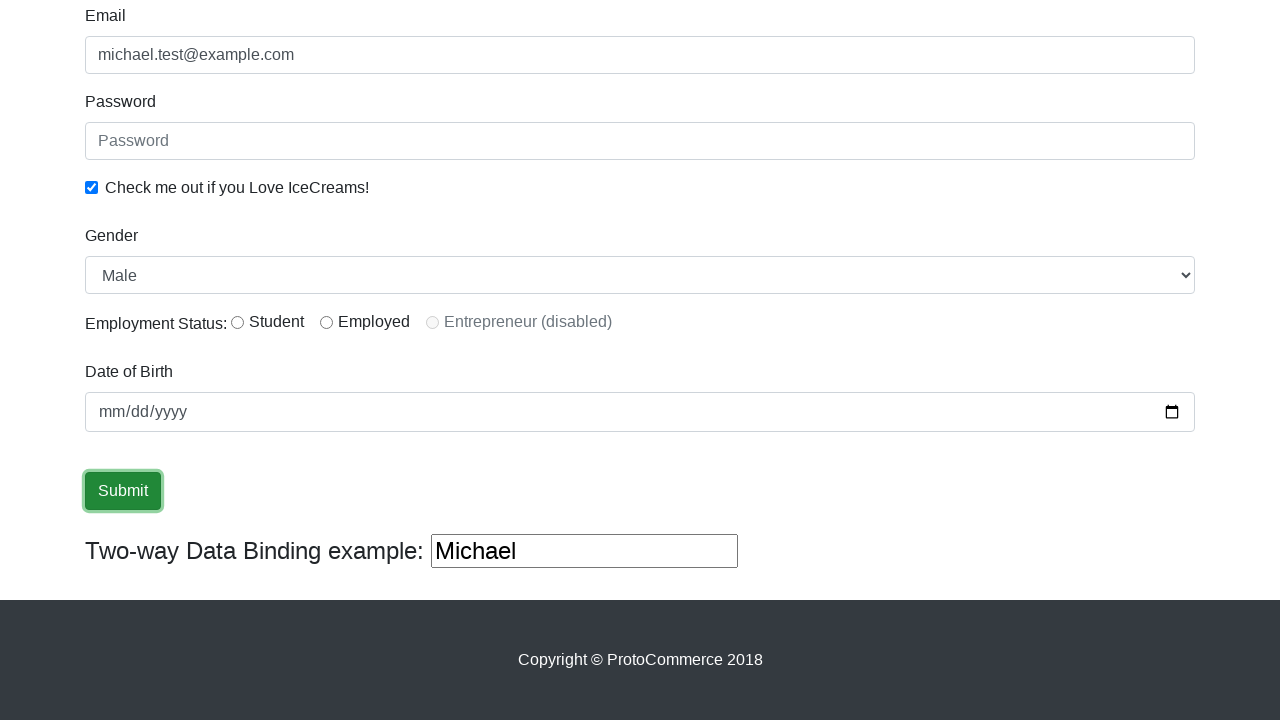

Retrieved success message element
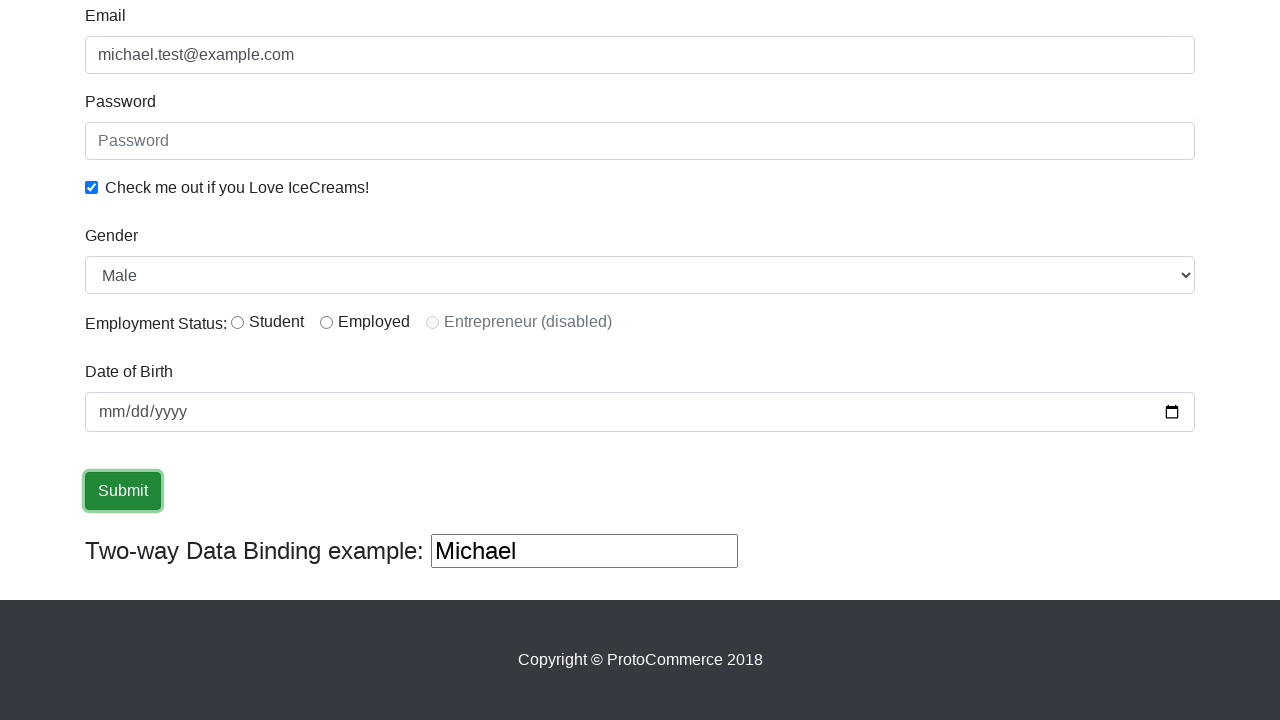

Verified 'Success' text is present in alert message
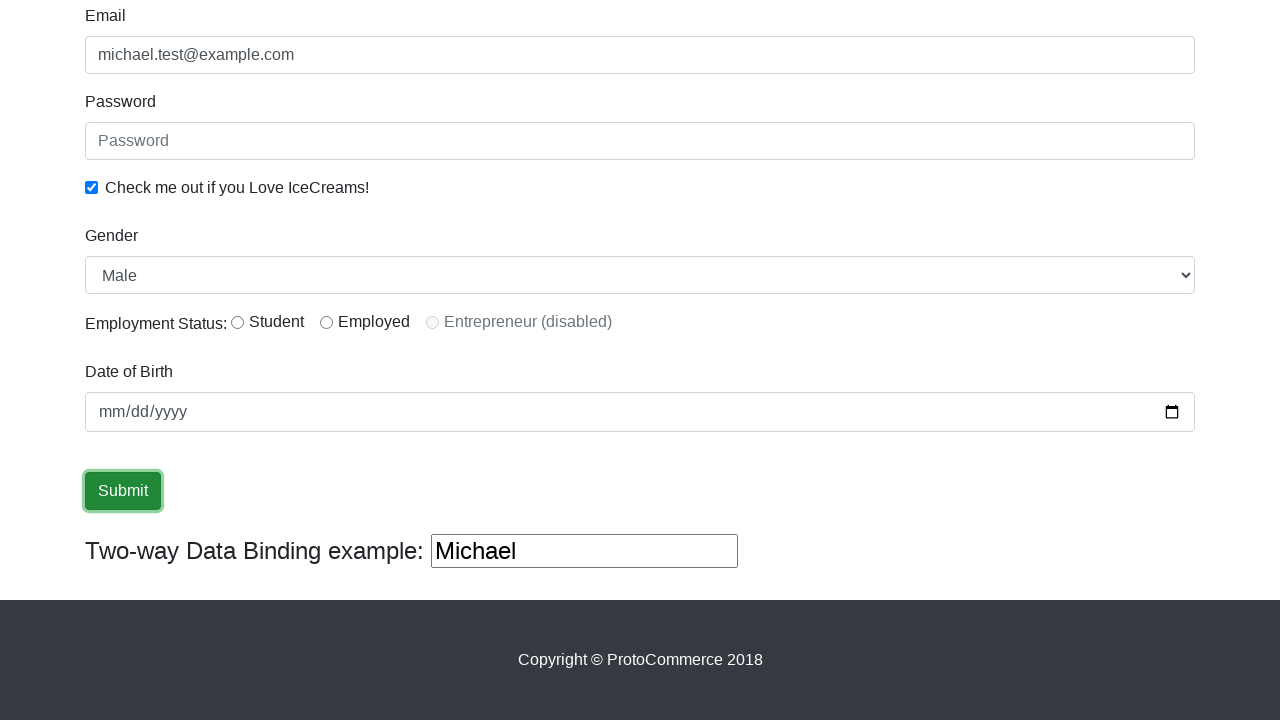

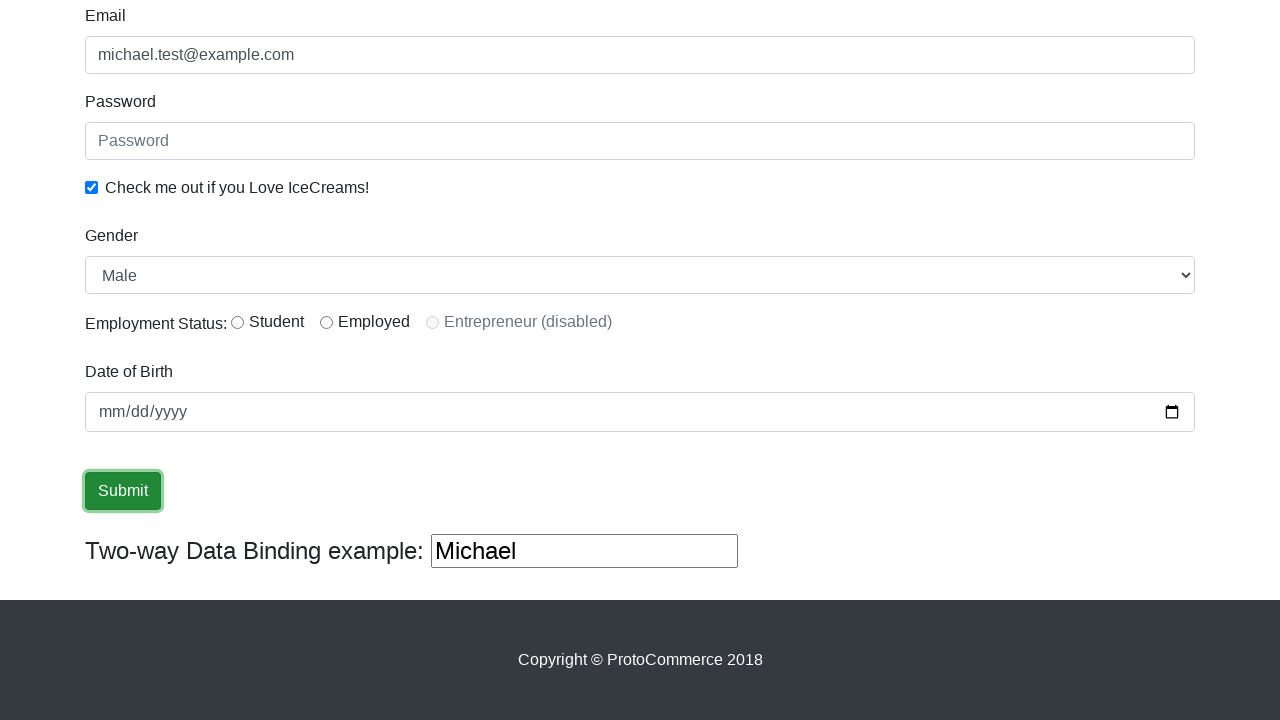